Tests browser window management by opening a new window and switching between windows

Starting URL: https://skpatro.github.io/demo/links/

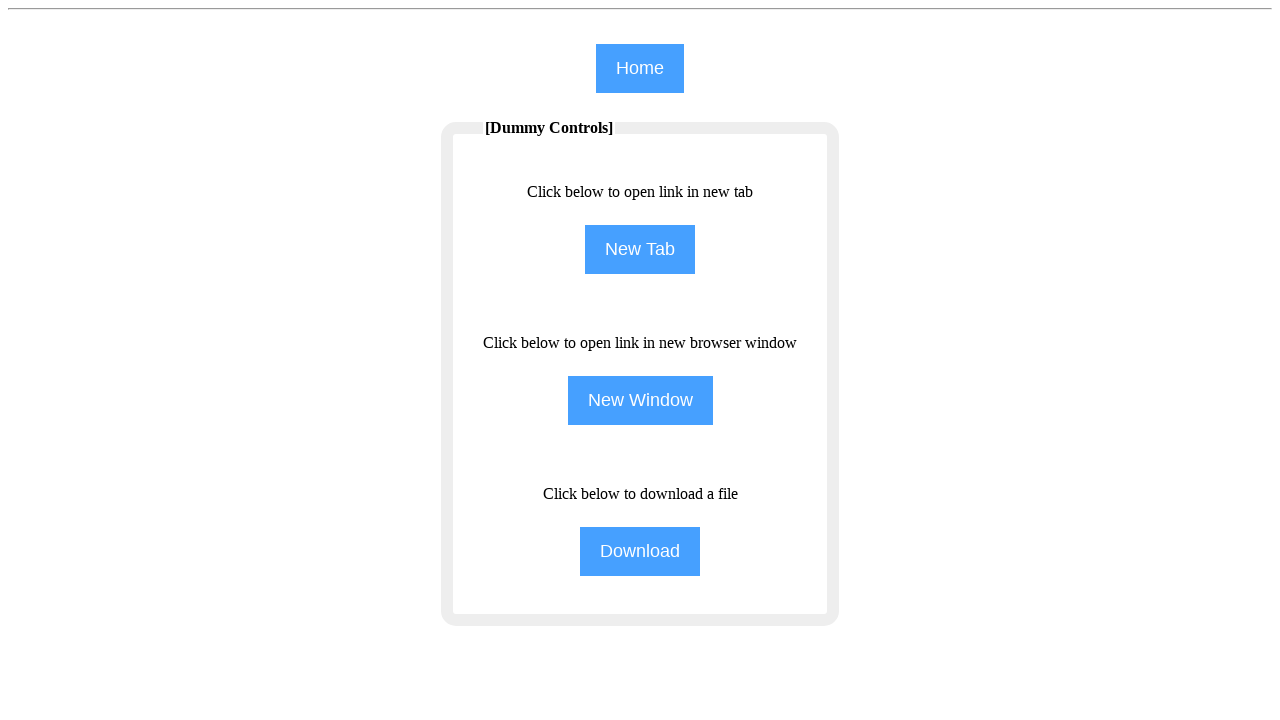

Clicked 'NewWindow' button to open a new window at (640, 400) on [name='NewWindow']
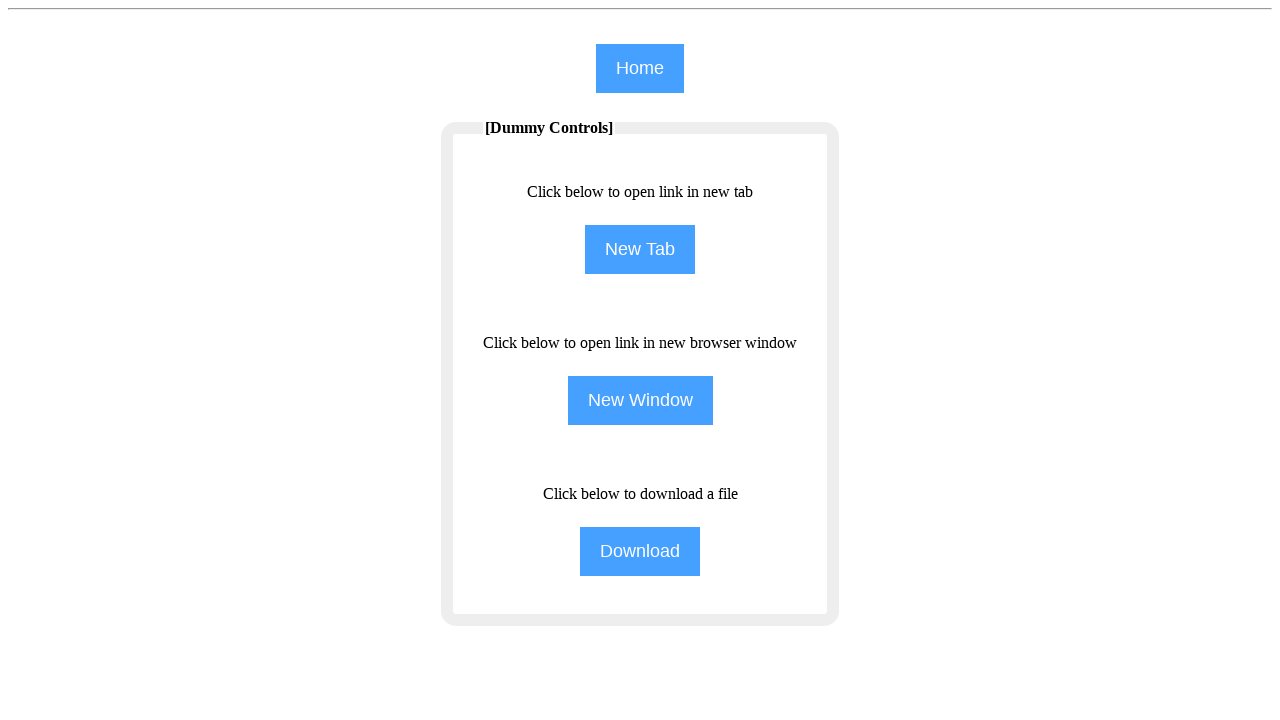

Captured the newly opened window/page object
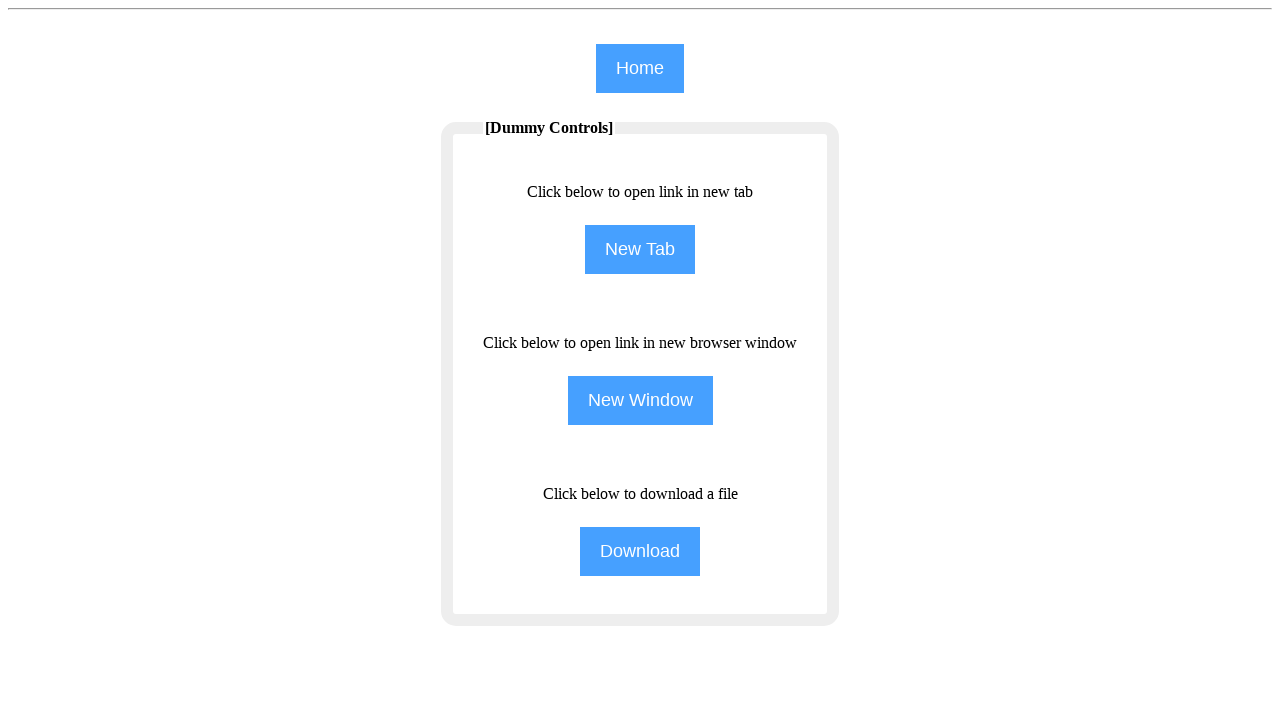

New window loaded completely
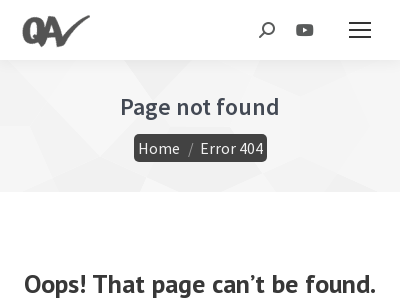

Closed the new window and returned to original browser window
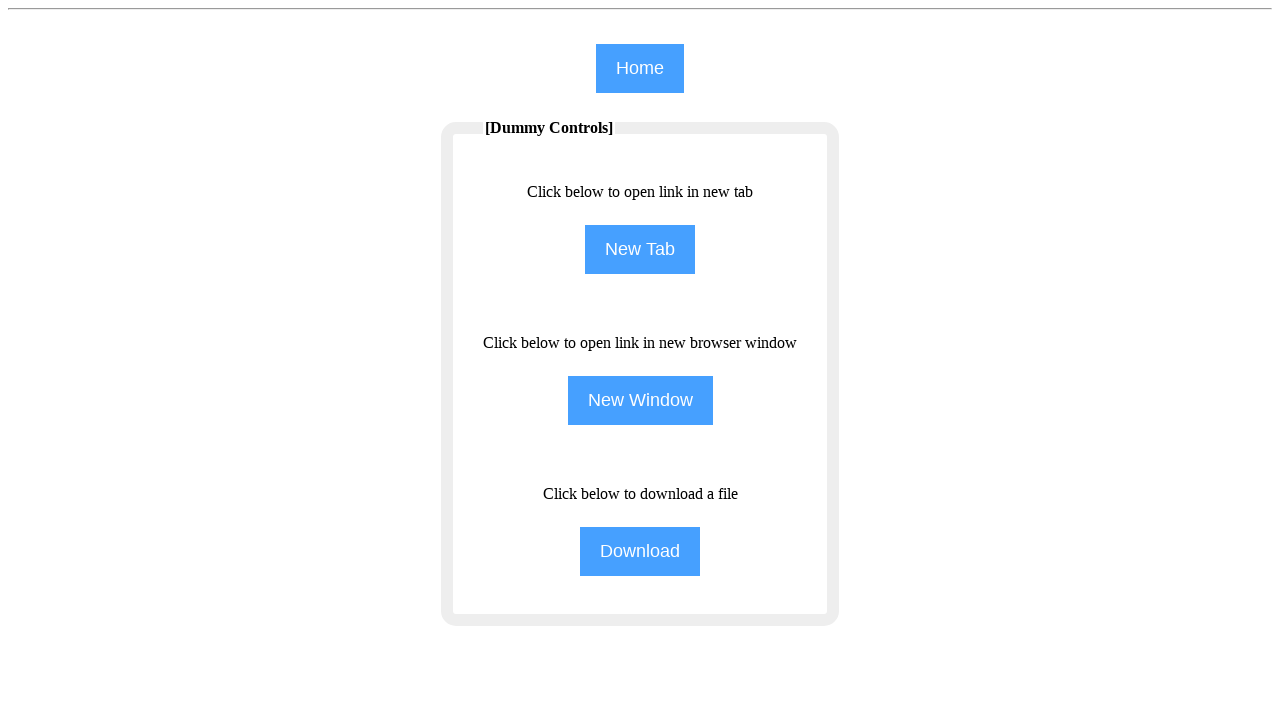

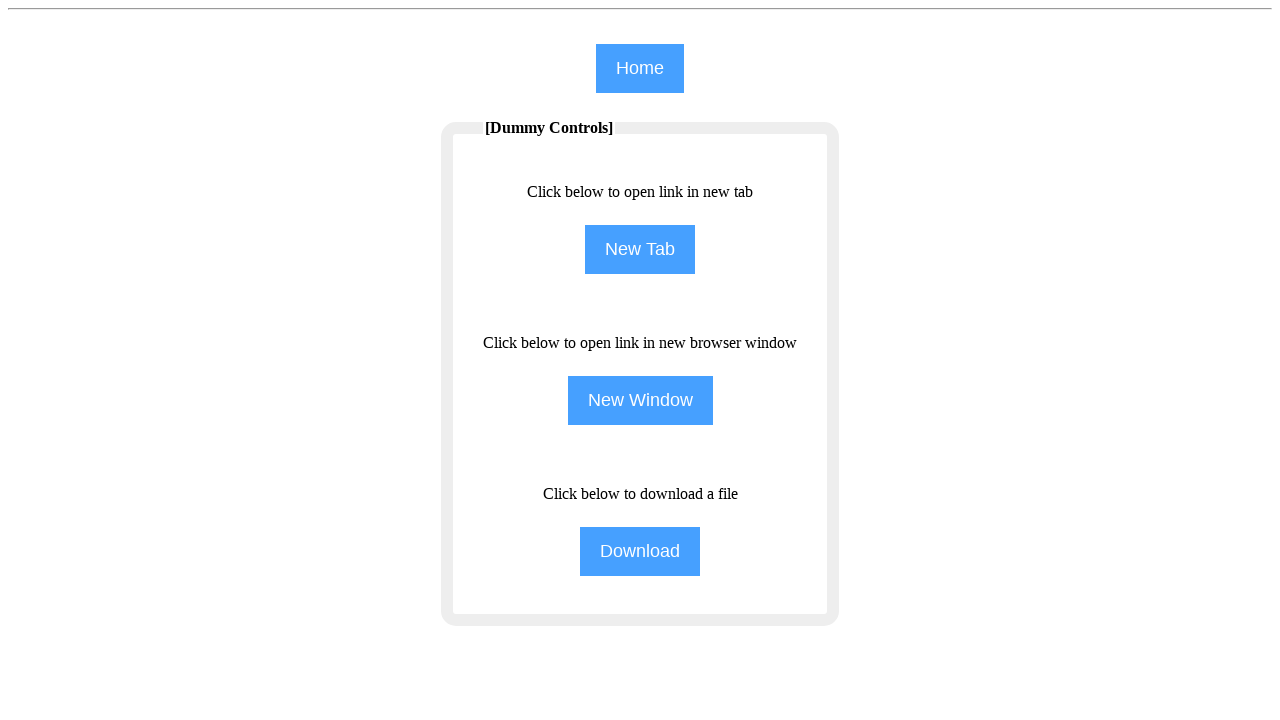